Tests the enable/disable functionality of an input field by clicking the Enable button and verifying the input becomes active

Starting URL: http://the-internet.herokuapp.com/dynamic_controls

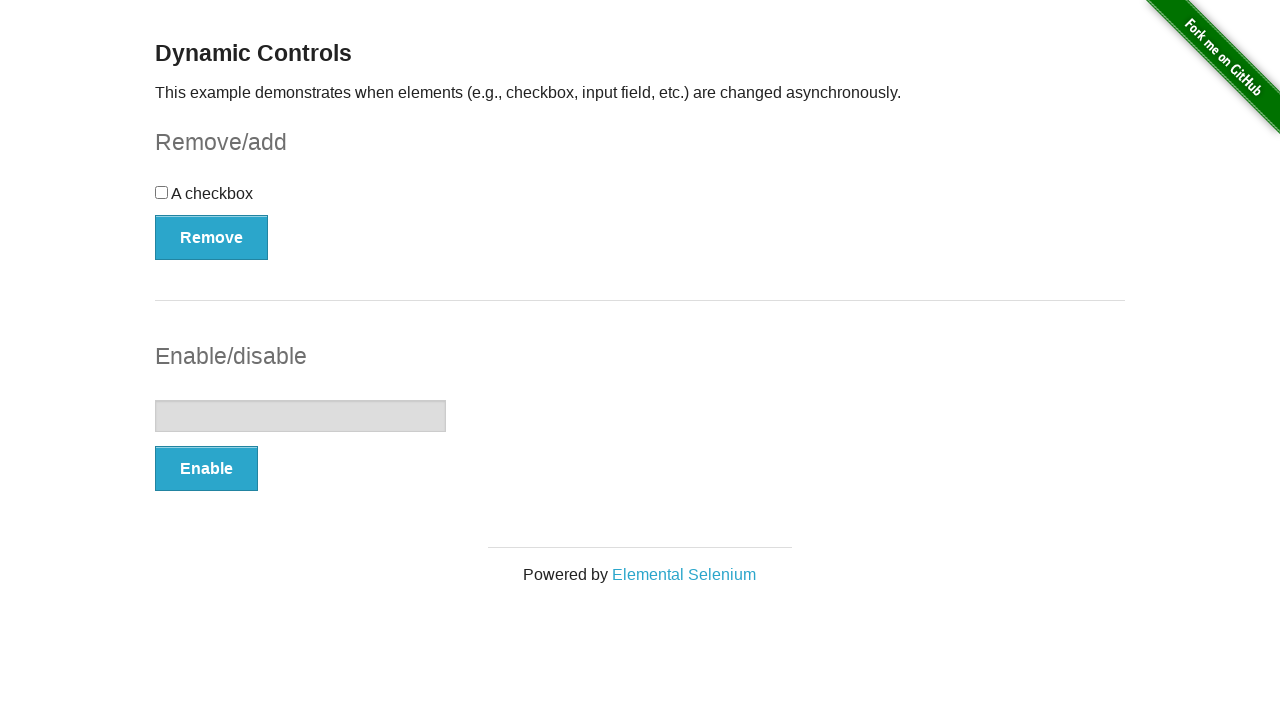

Located the text input field
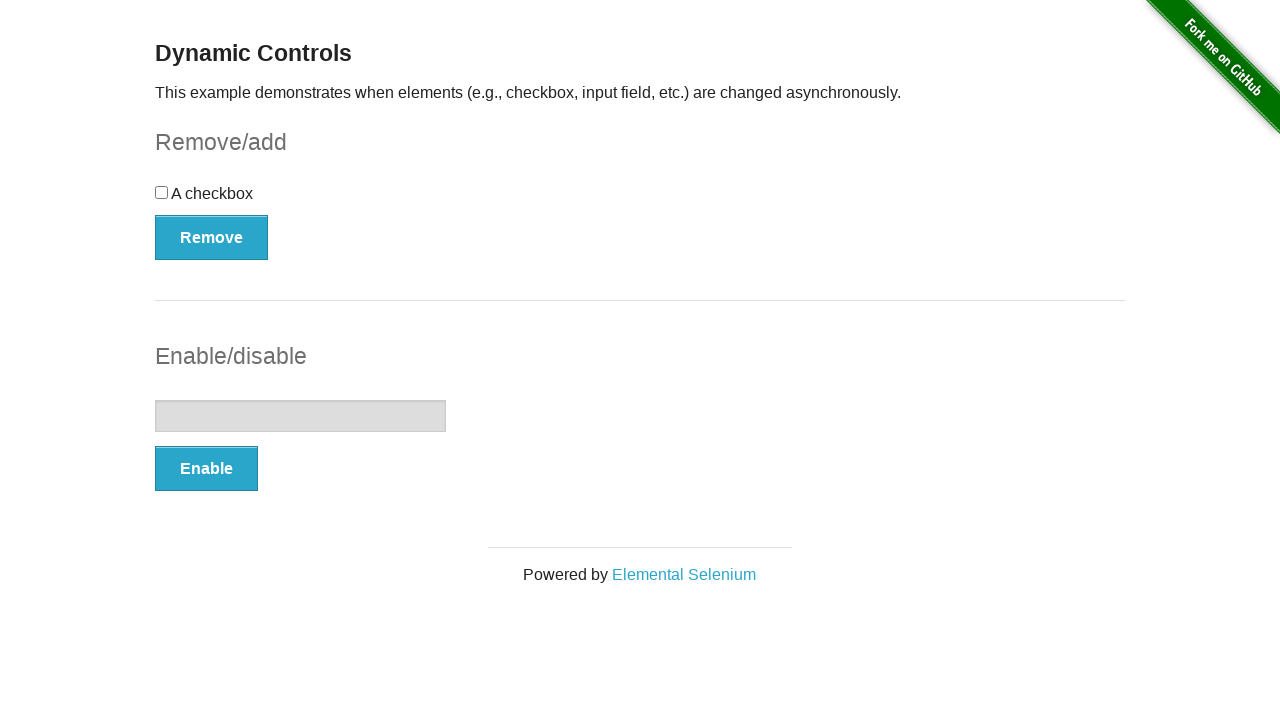

Checked initial enabled state: False
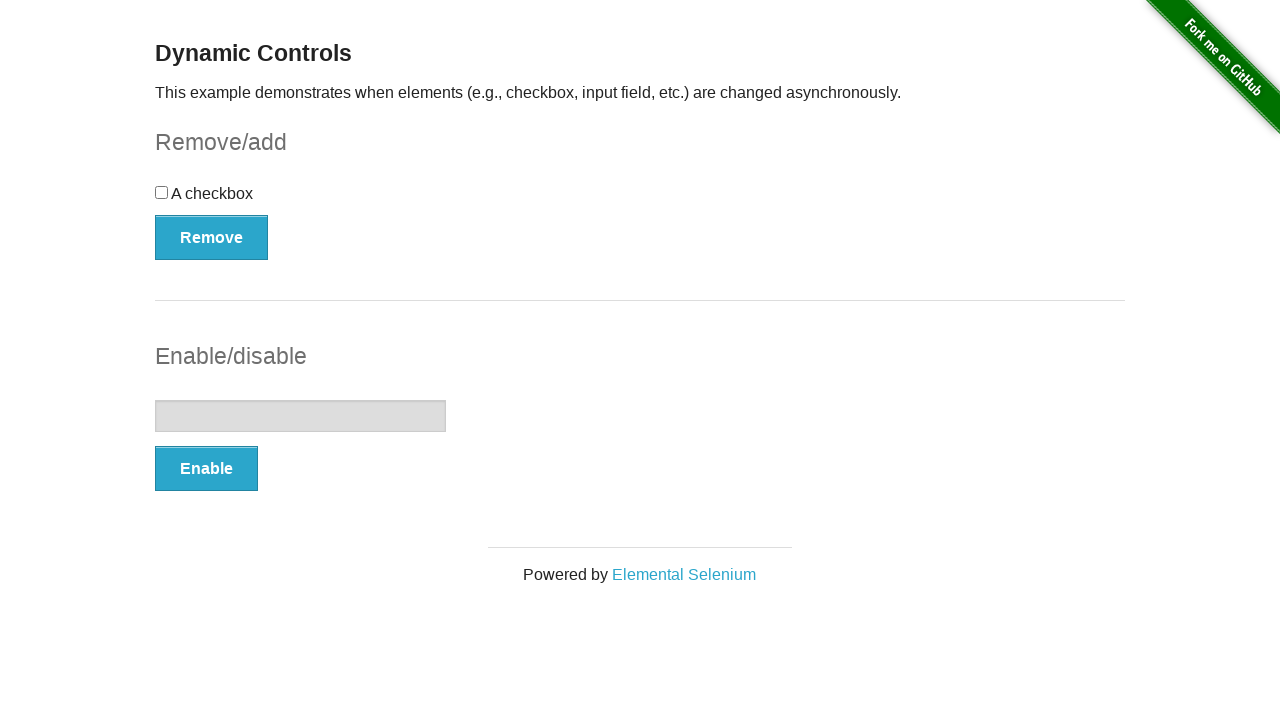

Clicked the Enable button at (206, 469) on xpath=//*[.='Enable']
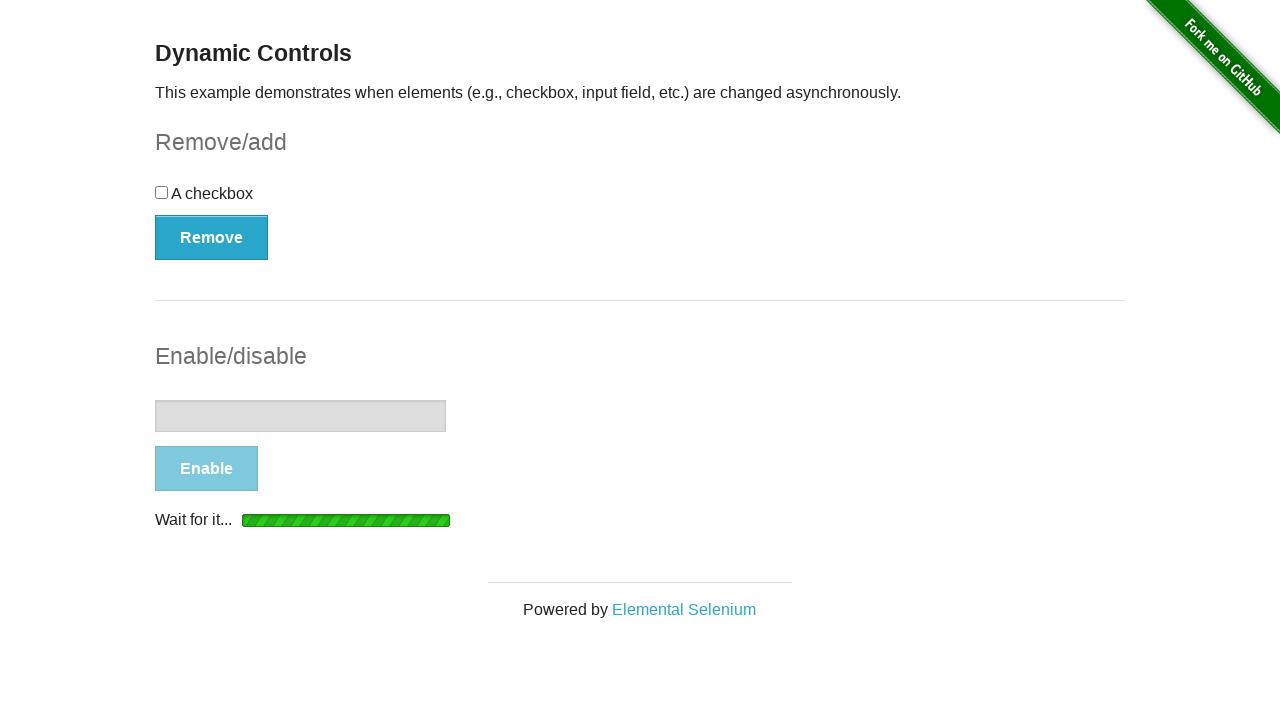

Waited for success message 'It's enabled!' to appear
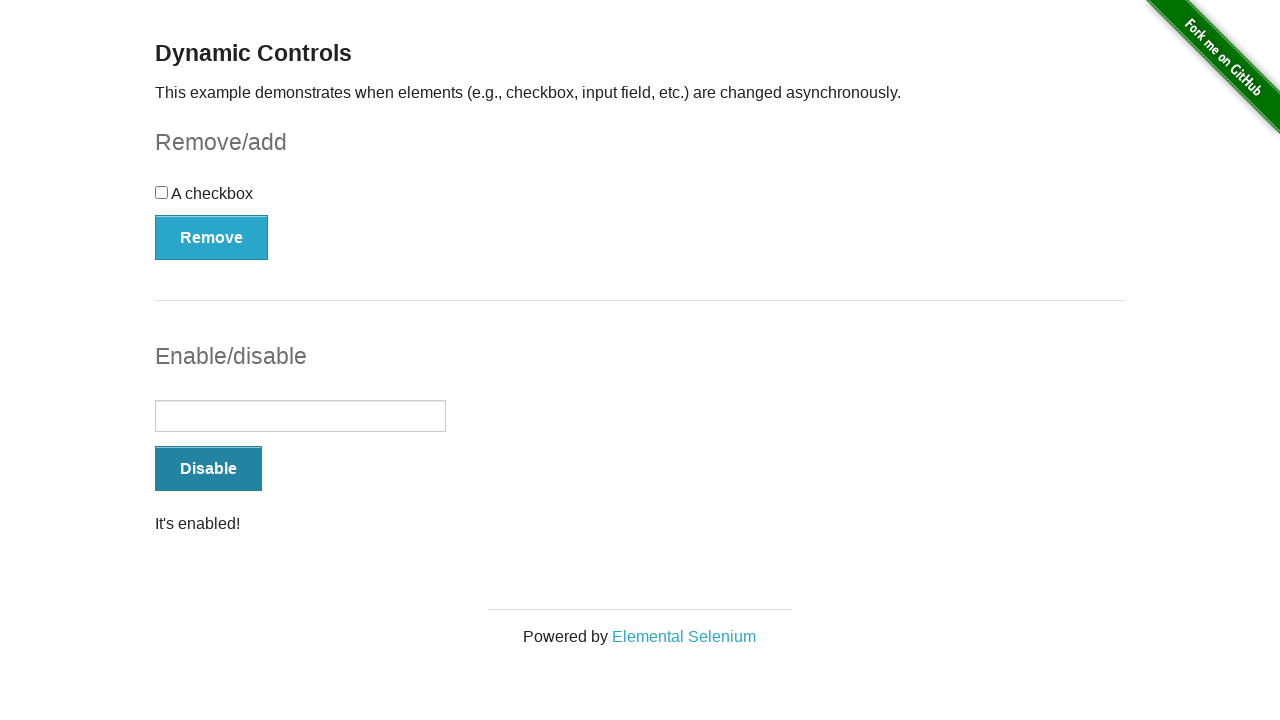

Verified input field is now enabled: True
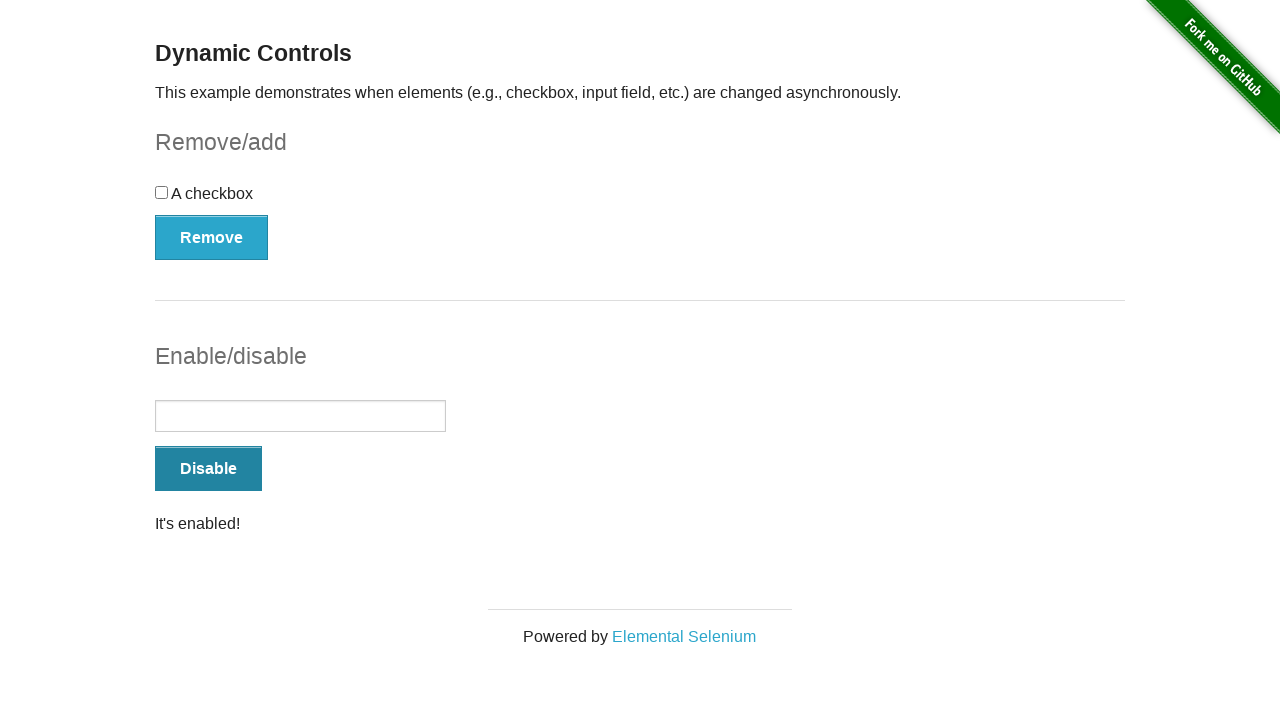

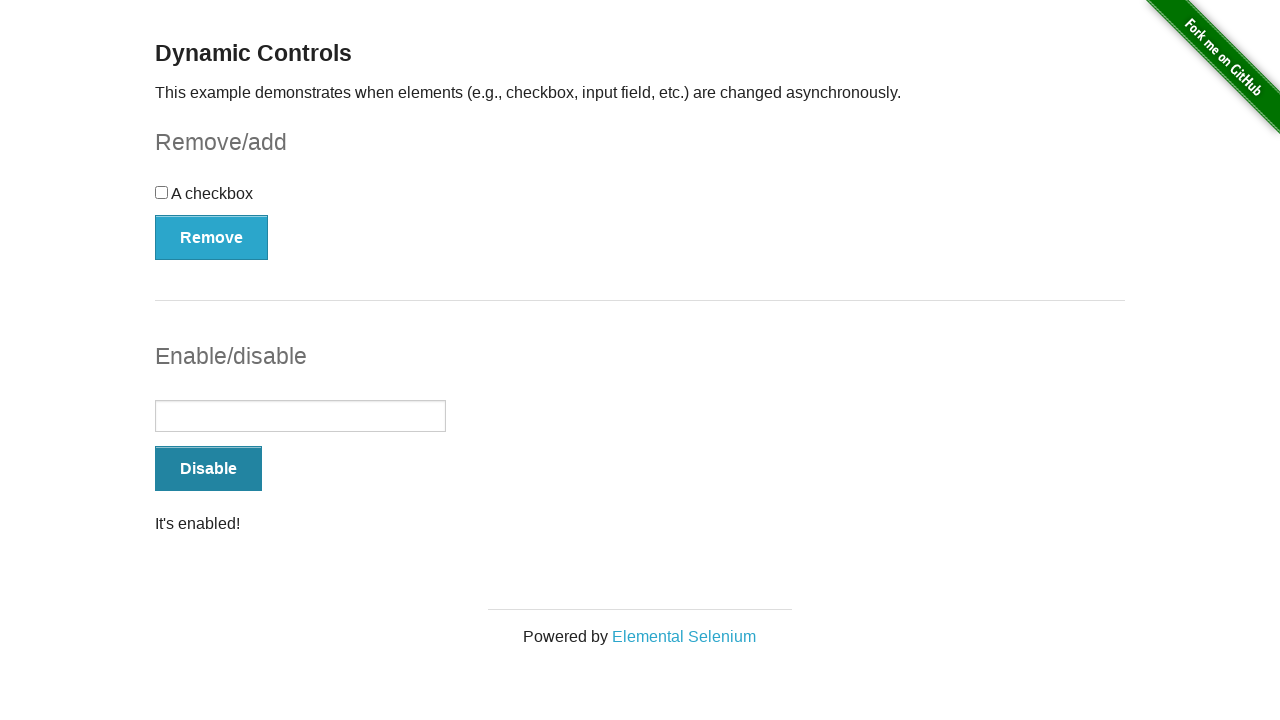